Tests navigation by clicking a dynamically calculated link text, then fills out a form with personal information (first name, last name, city, country) and submits it.

Starting URL: http://suninjuly.github.io/find_link_text

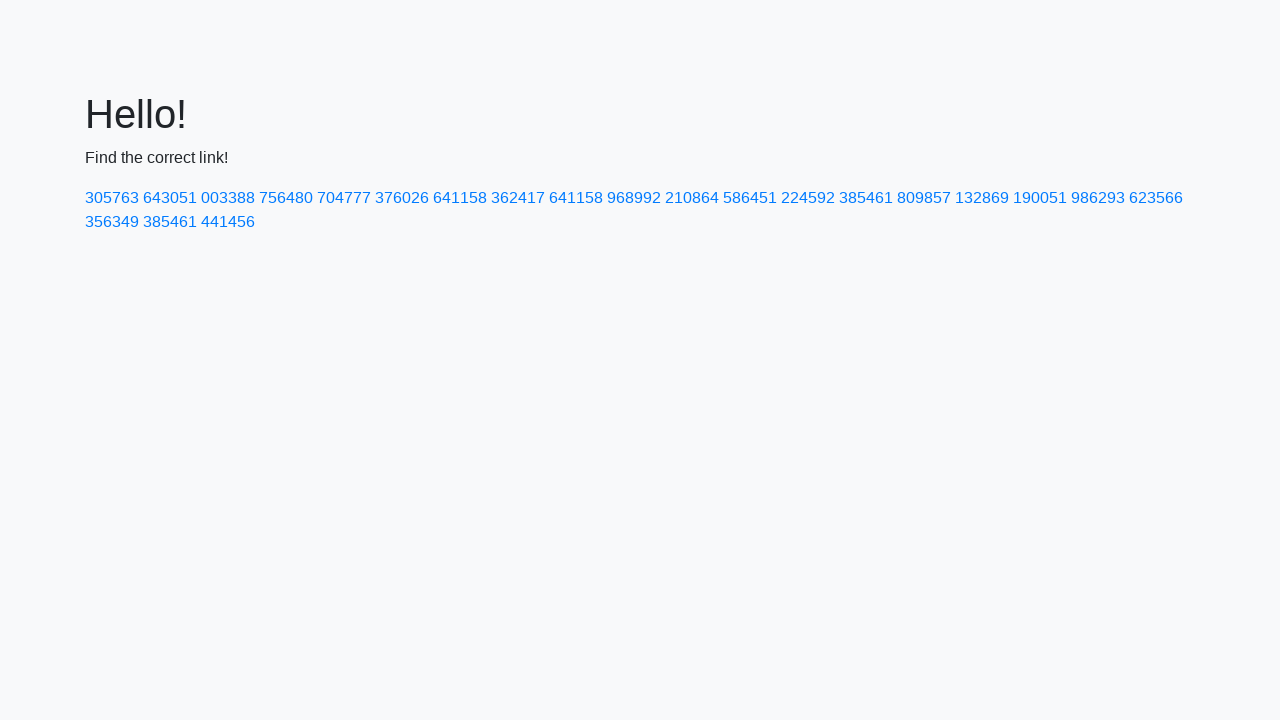

Calculated dynamically generated link text using mathematical formula
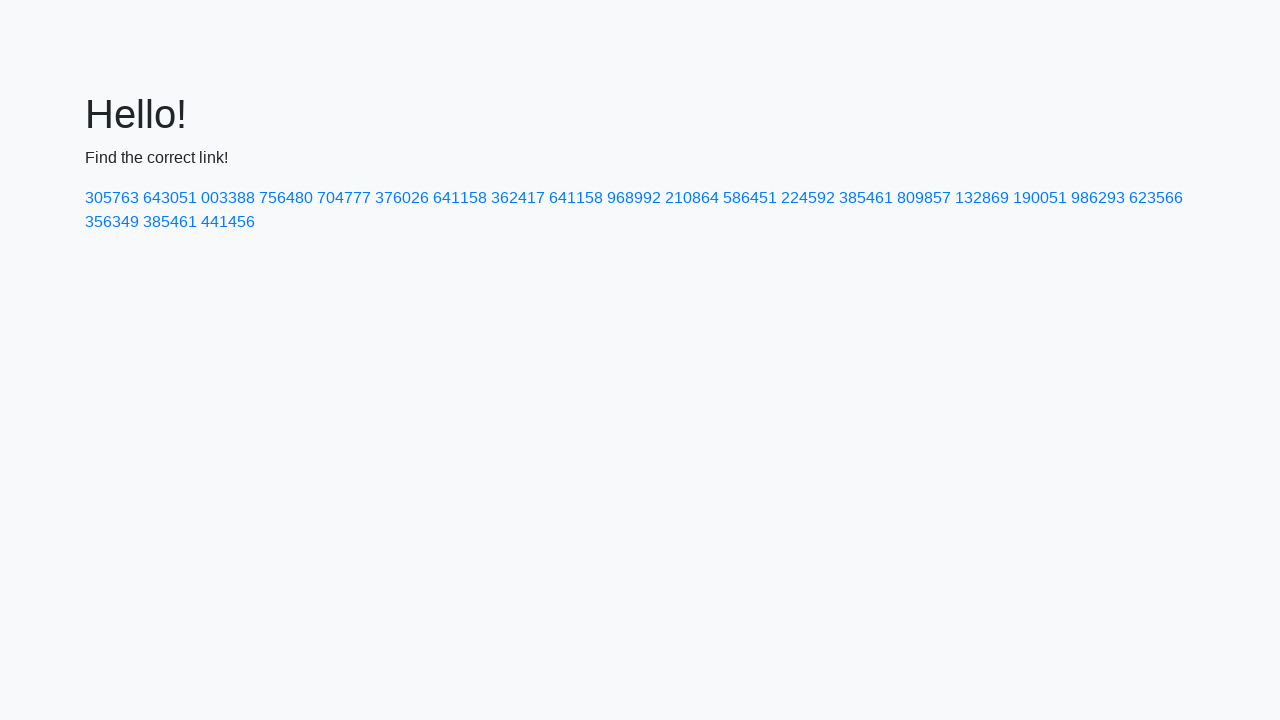

Clicked link with text '224592' at (808, 198) on text=224592
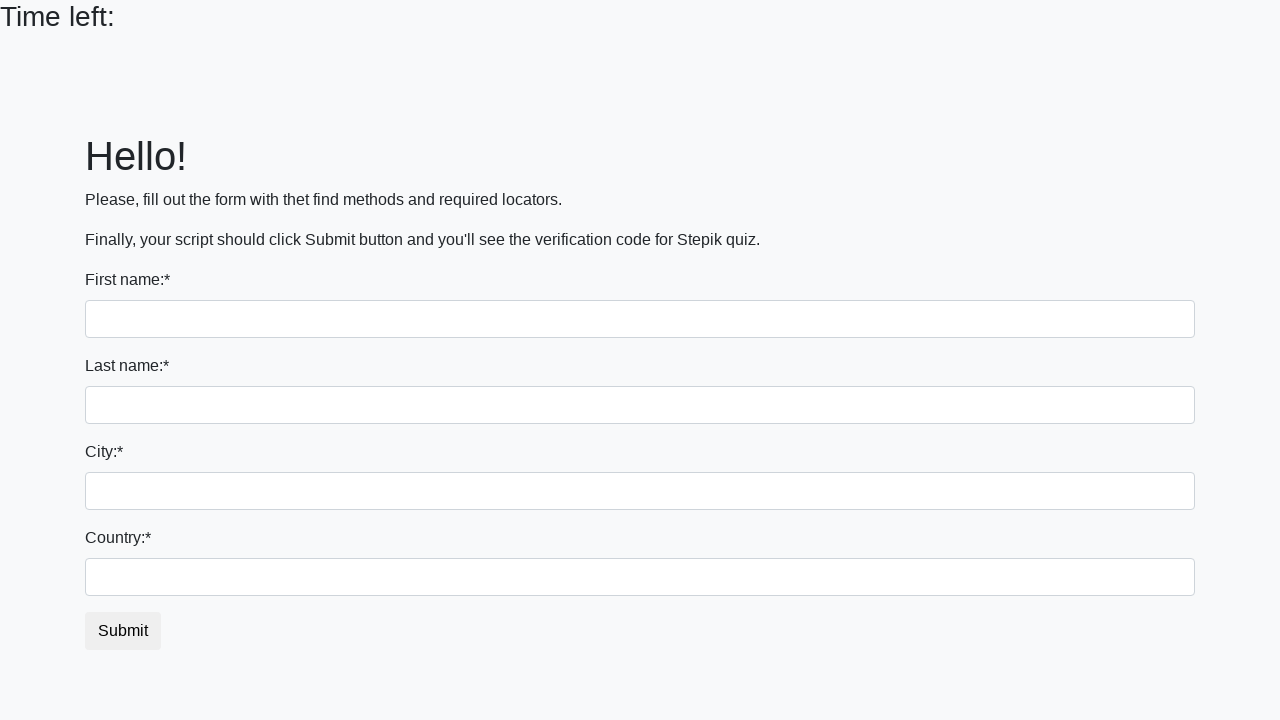

Filled first name field with 'Ivan' on input
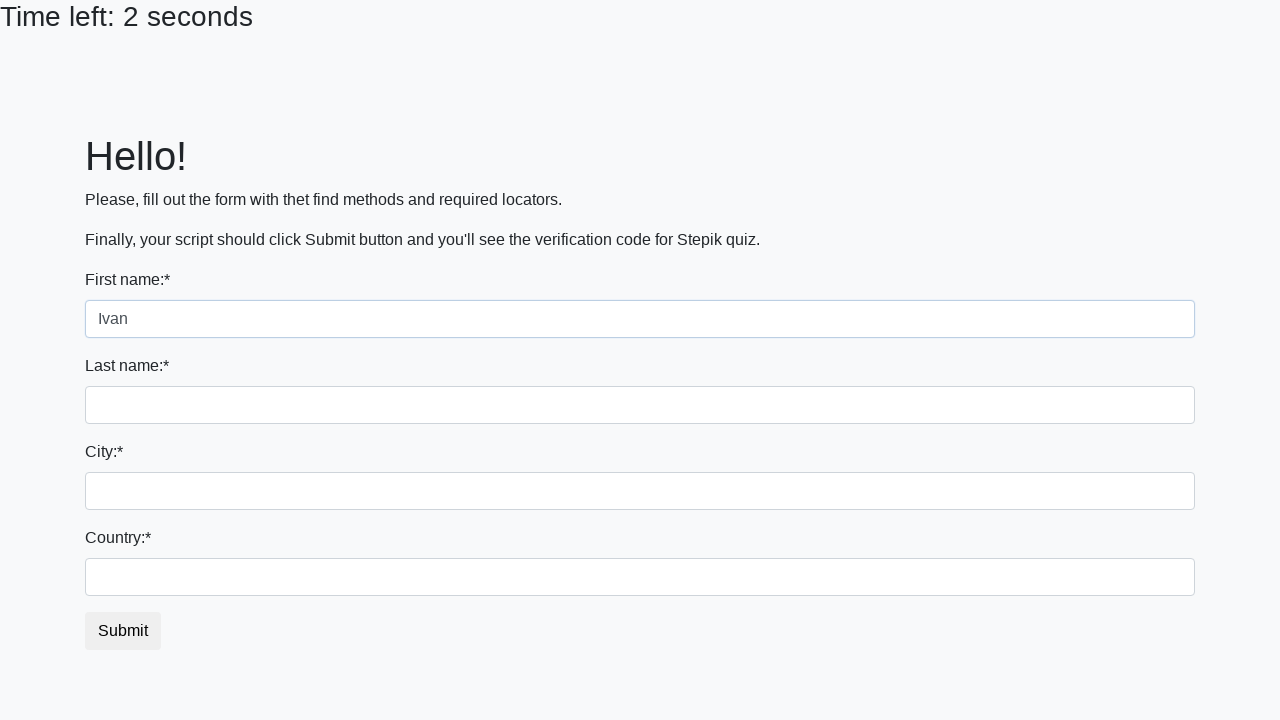

Filled last name field with 'Petrov' on input[name='last_name']
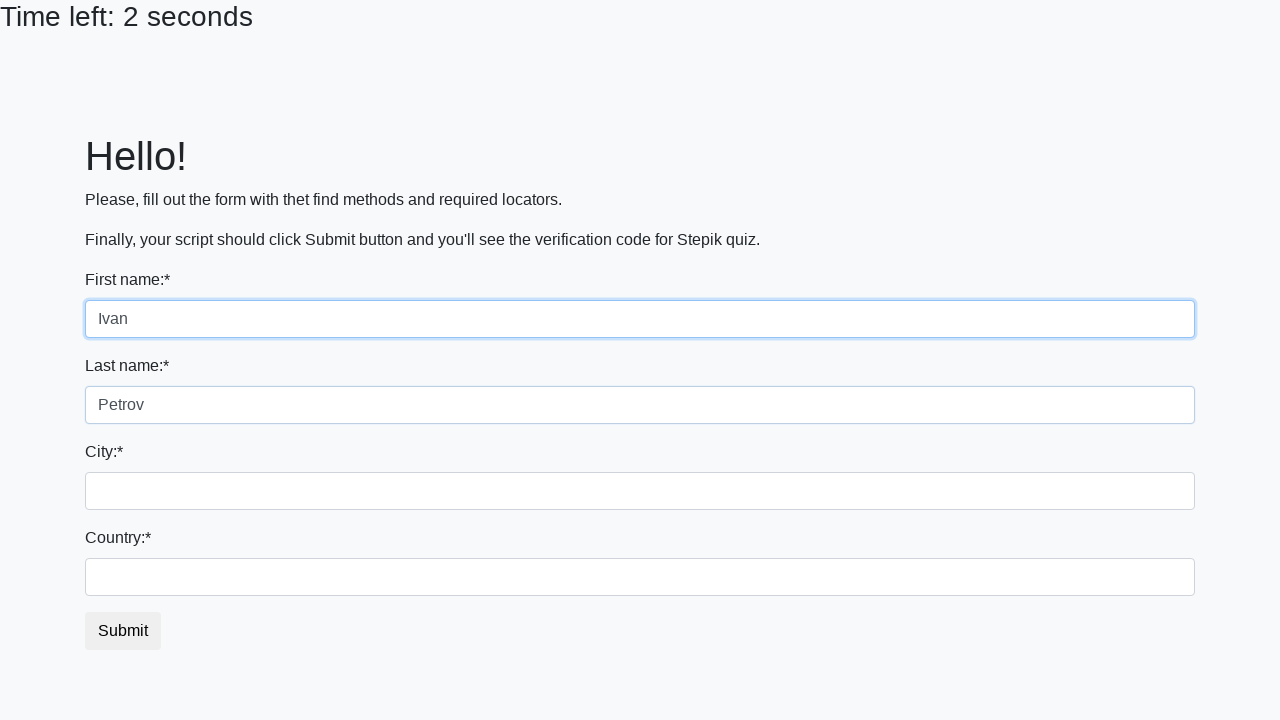

Filled city field with 'Smolensk' on .city
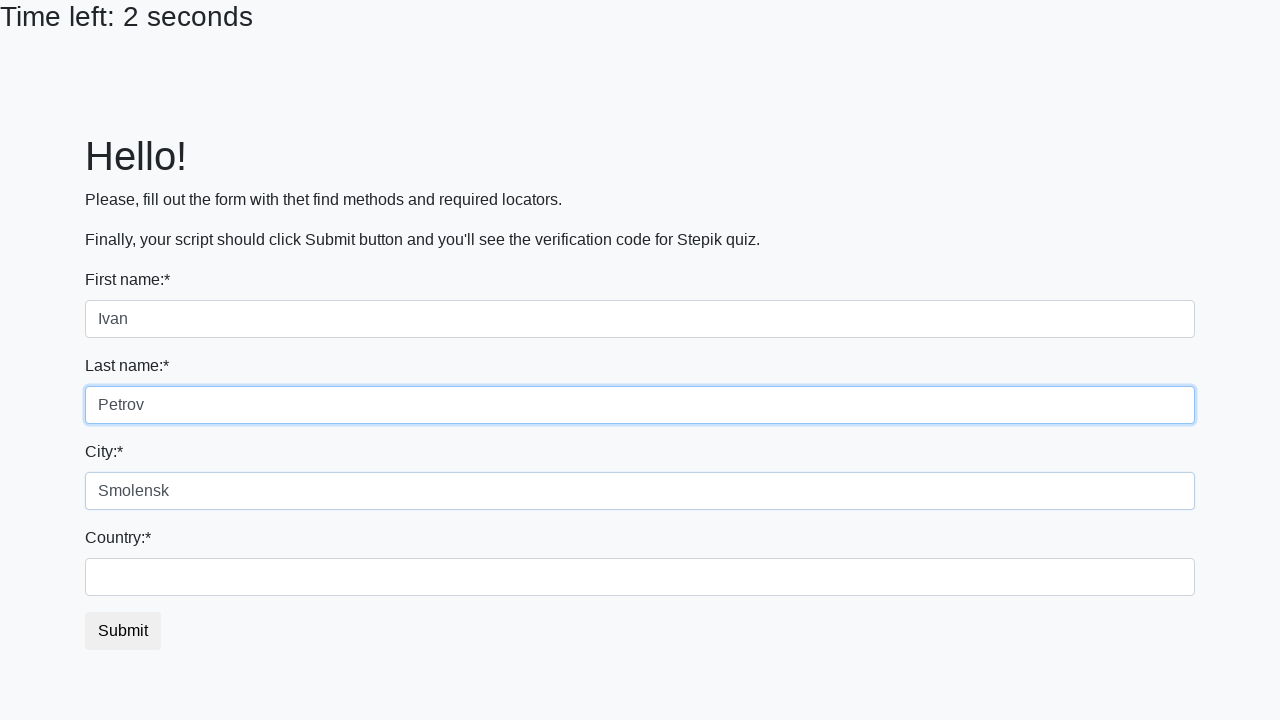

Filled country field with 'Russia' on #country
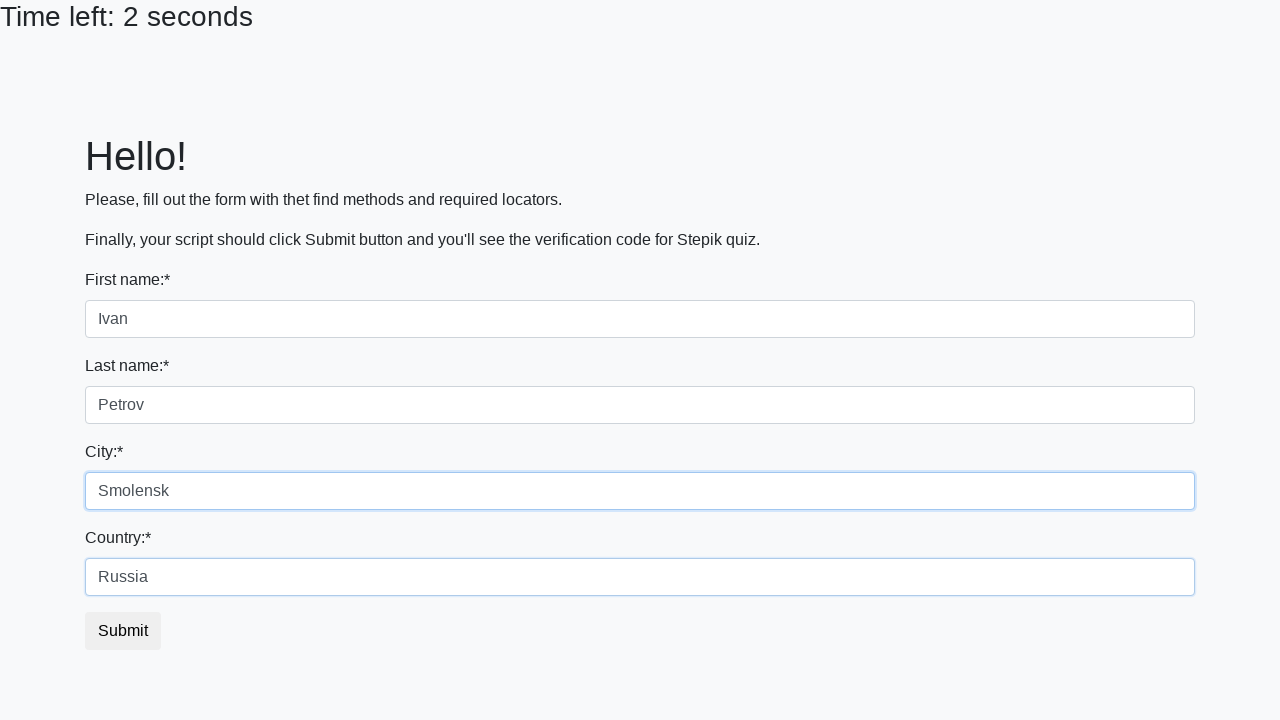

Clicked submit button to complete form submission at (123, 631) on button.btn
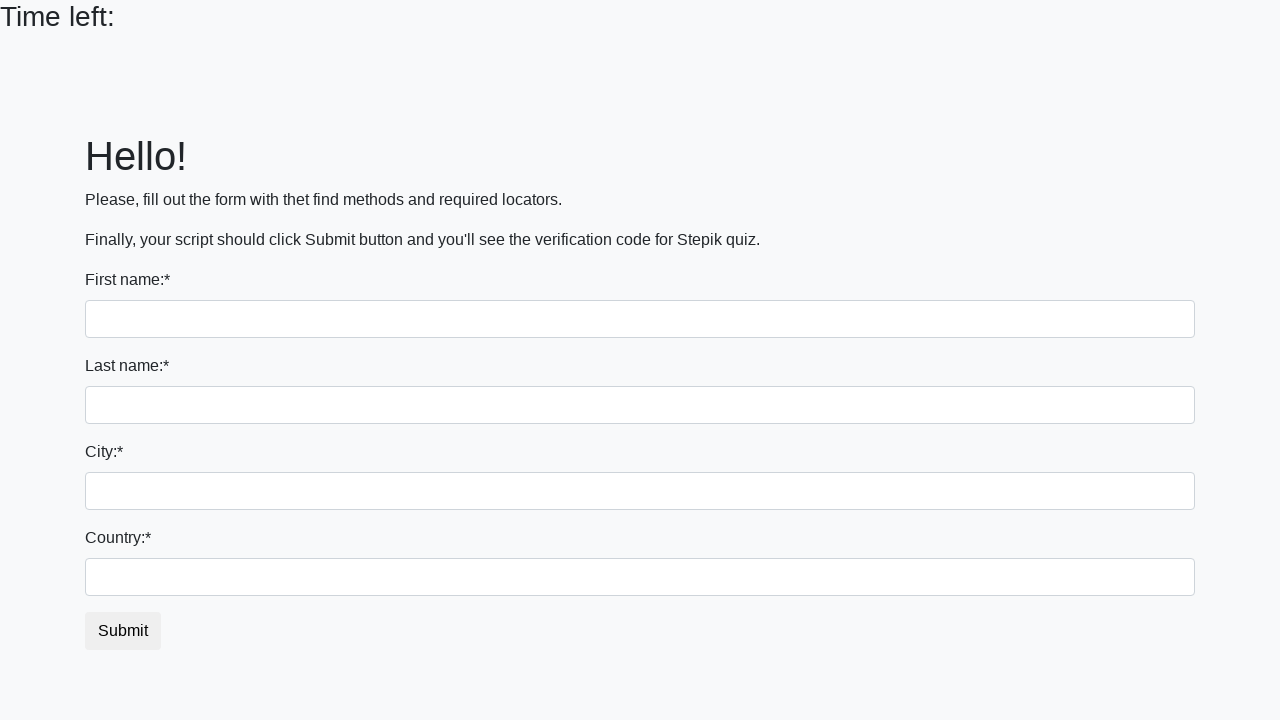

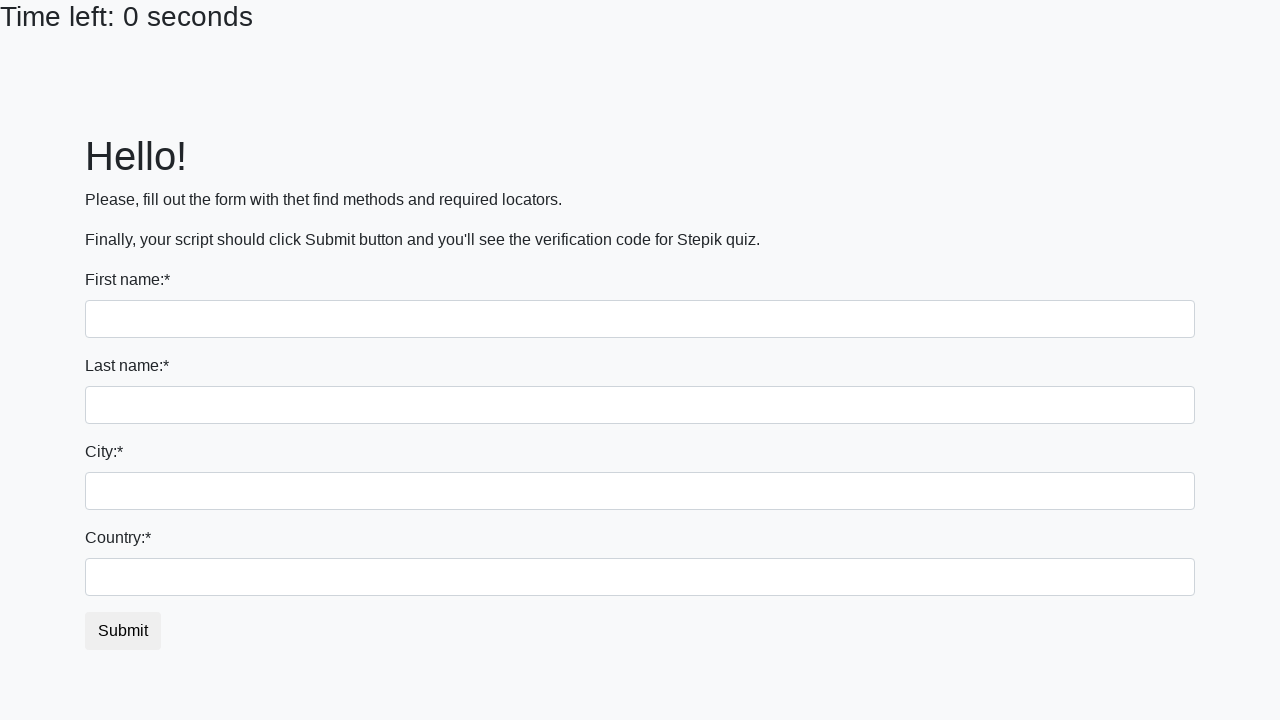